Tests that todo data persists after page reload

Starting URL: https://demo.playwright.dev/todomvc

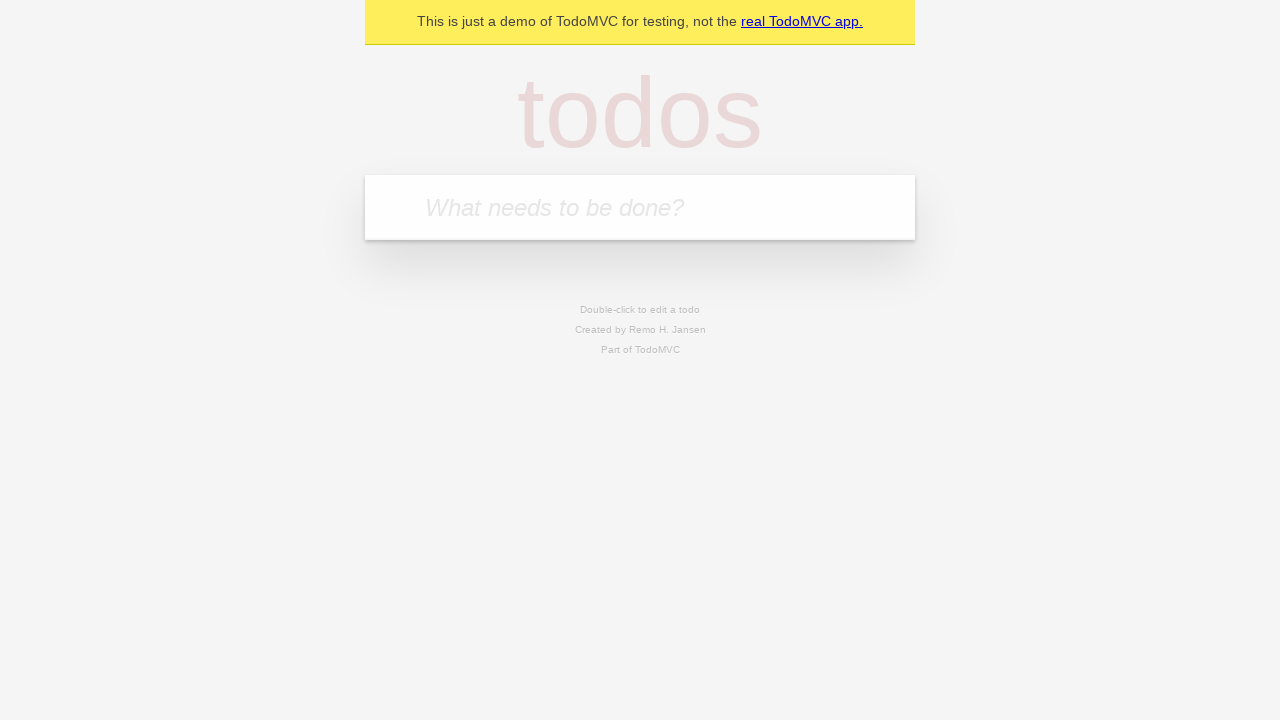

Filled todo input field with 'buy some cheese' on internal:attr=[placeholder="What needs to be done?"i]
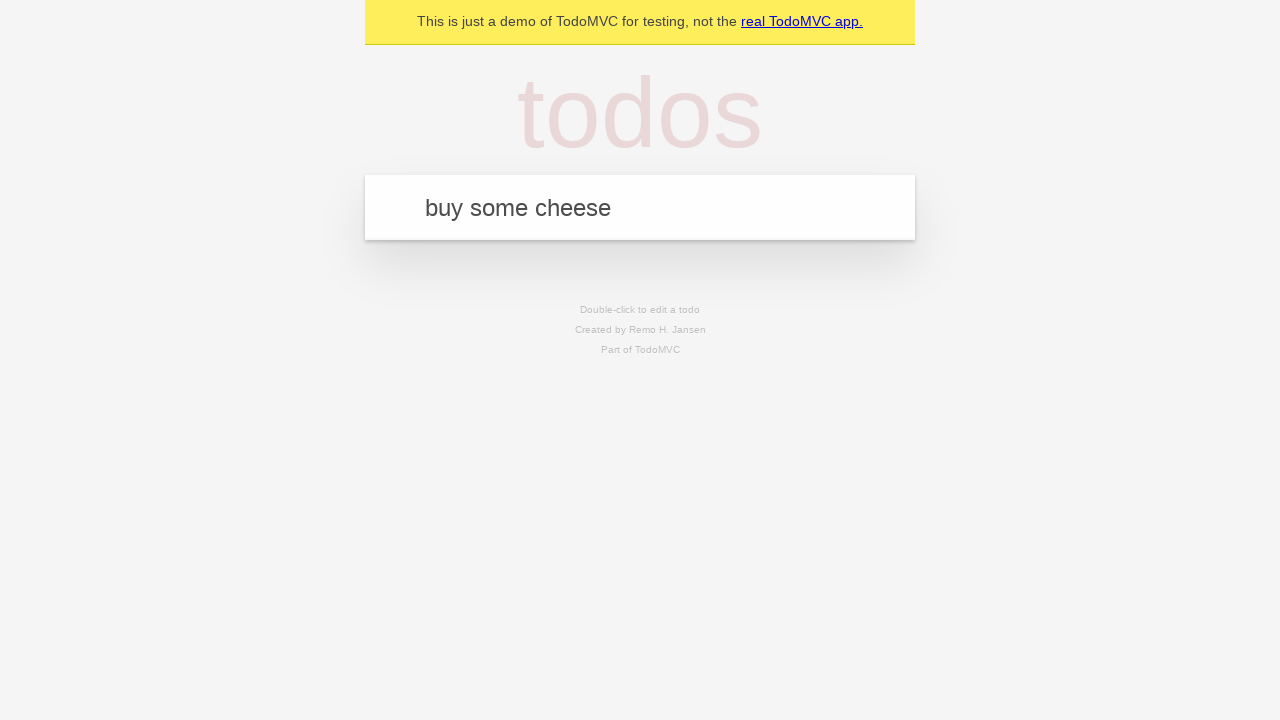

Pressed Enter to create first todo item on internal:attr=[placeholder="What needs to be done?"i]
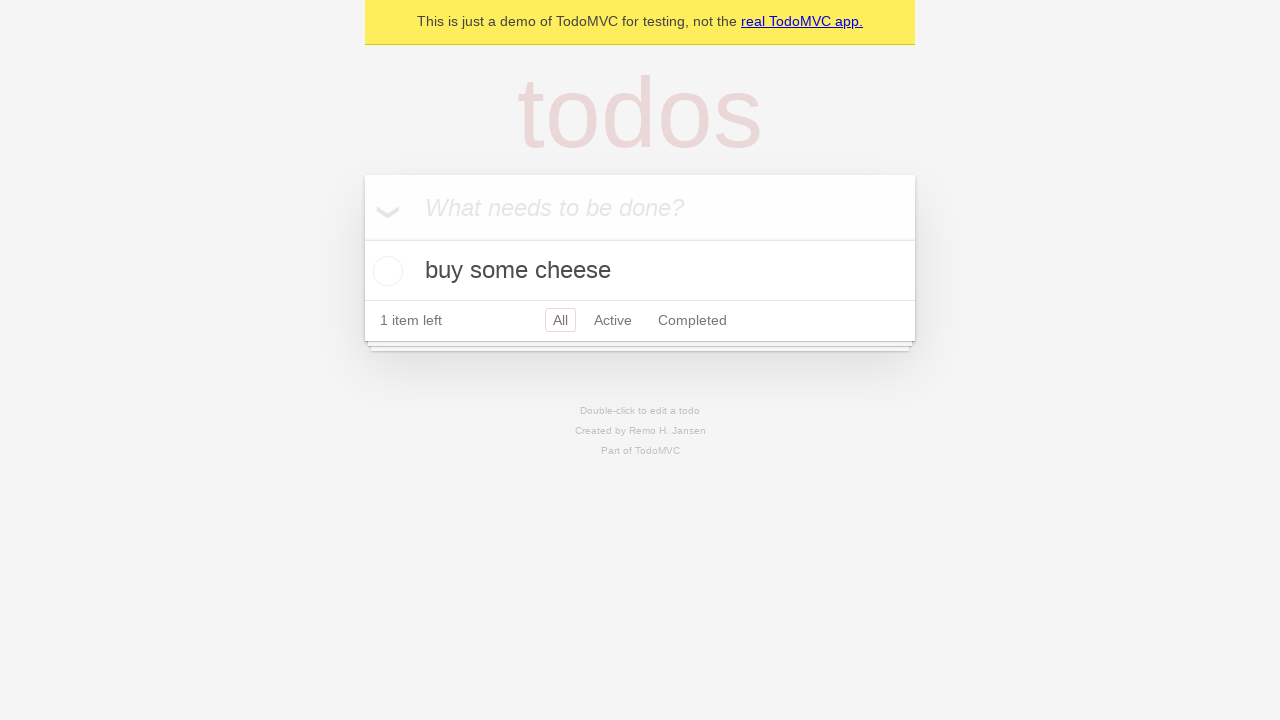

Filled todo input field with 'feed the cat' on internal:attr=[placeholder="What needs to be done?"i]
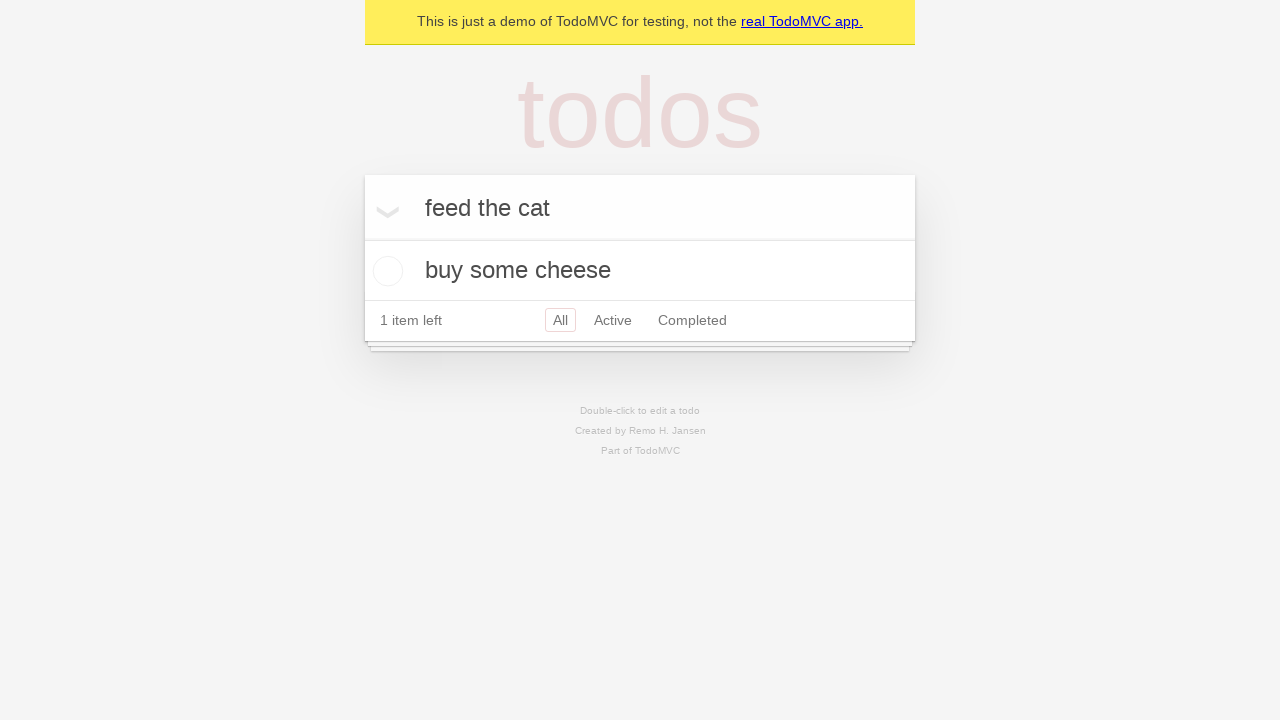

Pressed Enter to create second todo item on internal:attr=[placeholder="What needs to be done?"i]
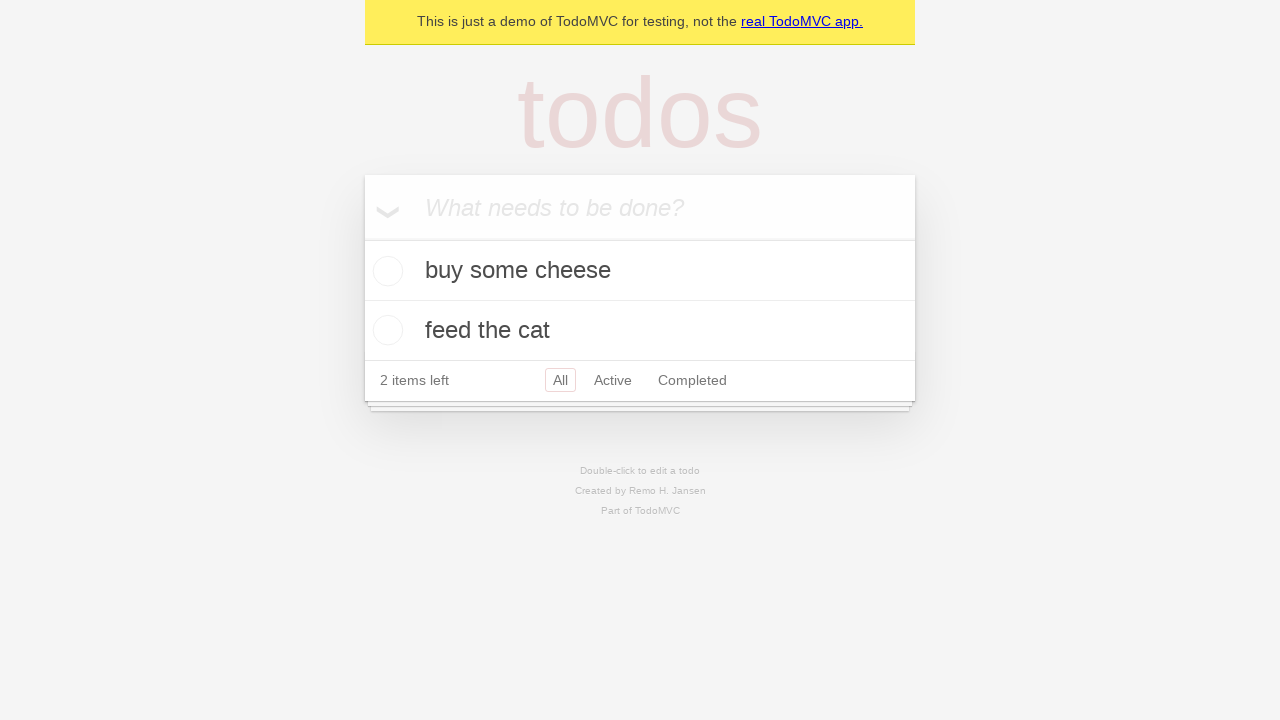

Waited for second todo item to appear
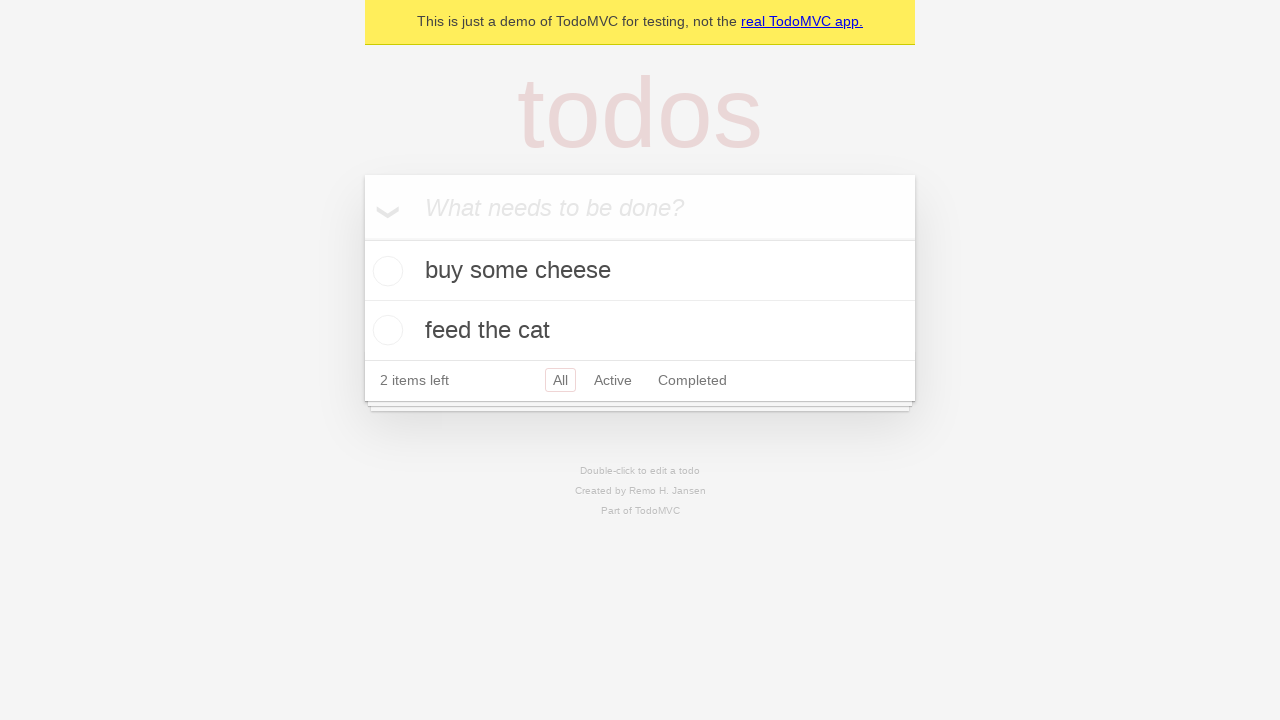

Checked the first todo item at (385, 271) on internal:testid=[data-testid="todo-item"s] >> nth=0 >> internal:role=checkbox
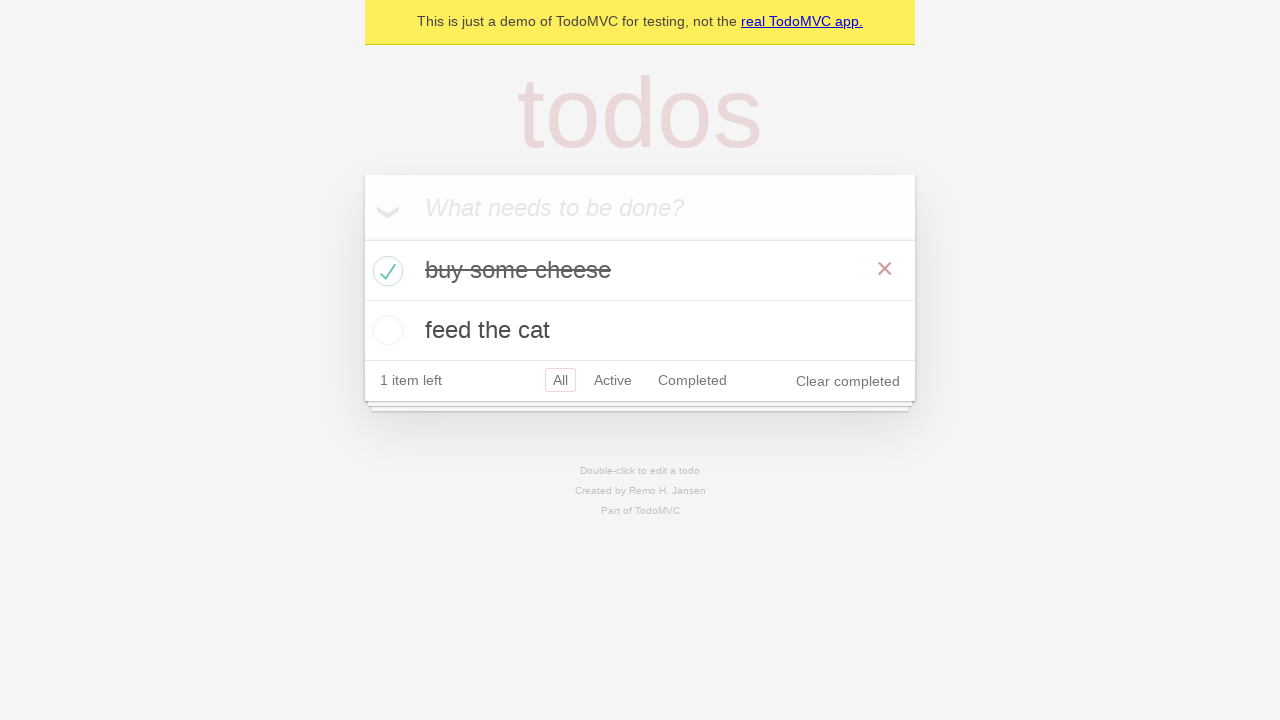

Reloaded the page to test data persistence
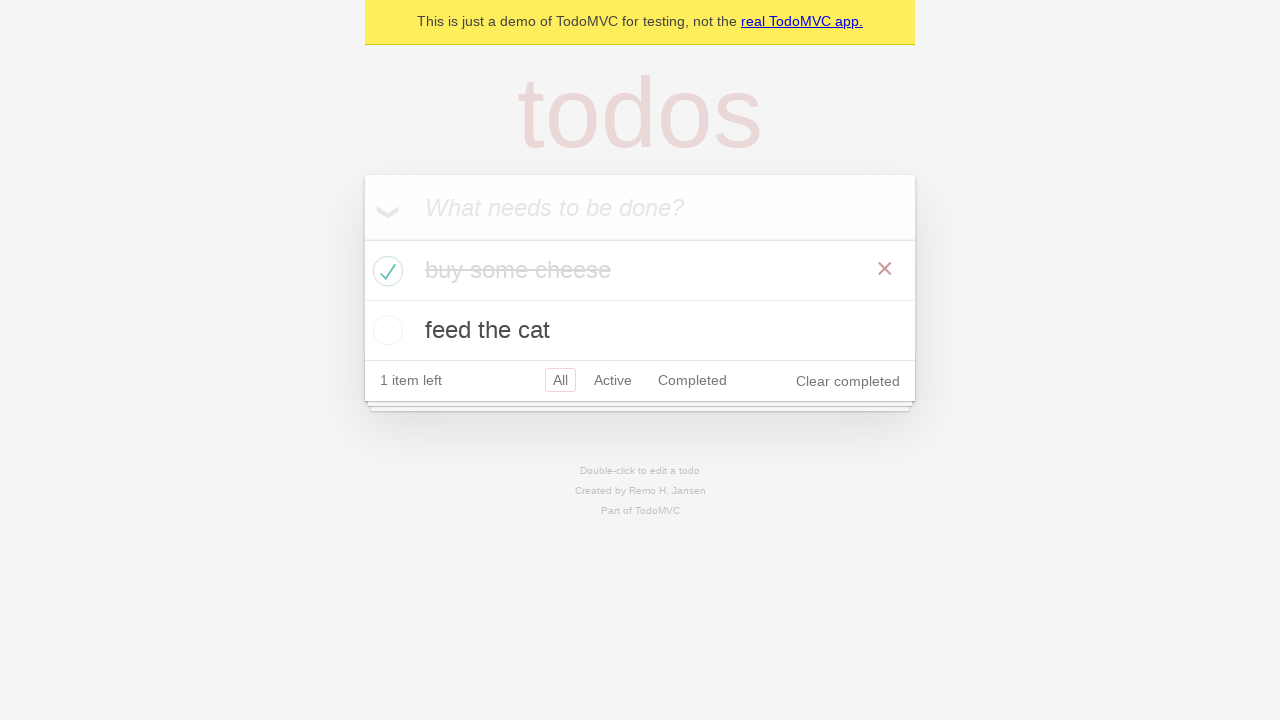

Waited for second todo item to reappear after page reload
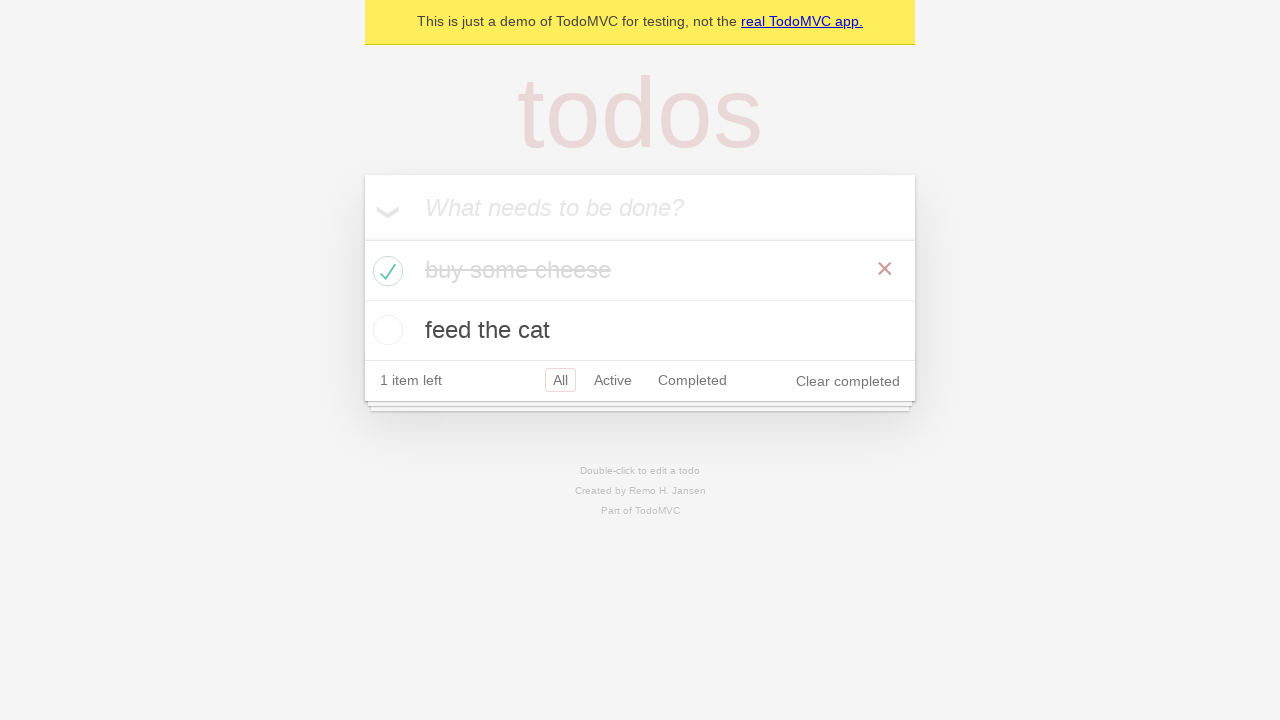

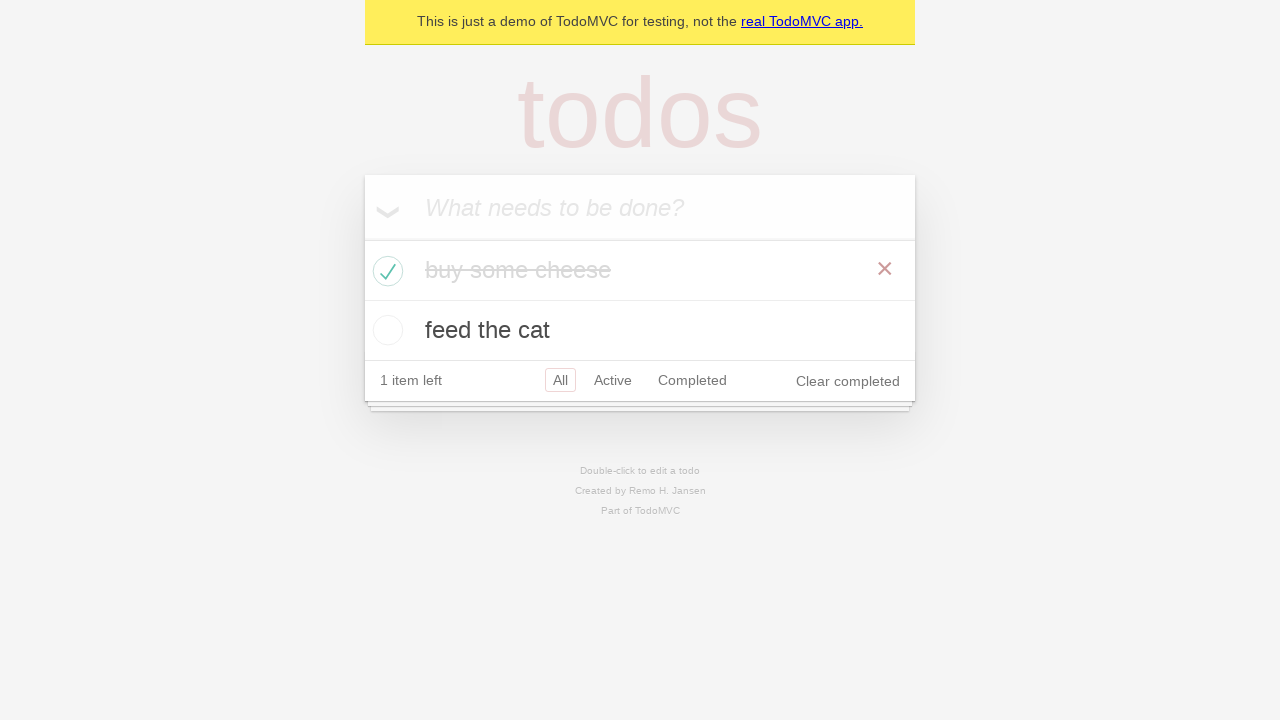